Tests clicking an alert button and waiting for the alert to appear before accepting it

Starting URL: http://omayo.blogspot.com/

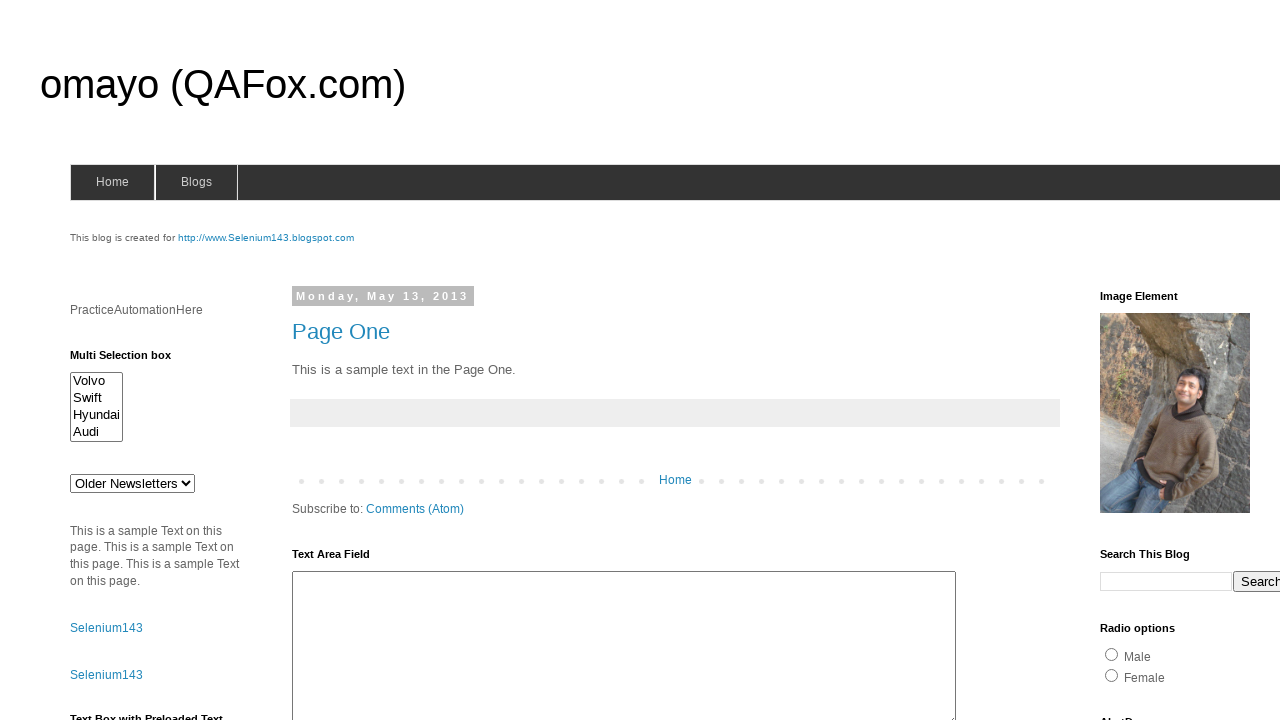

Set up dialog handler to accept alerts
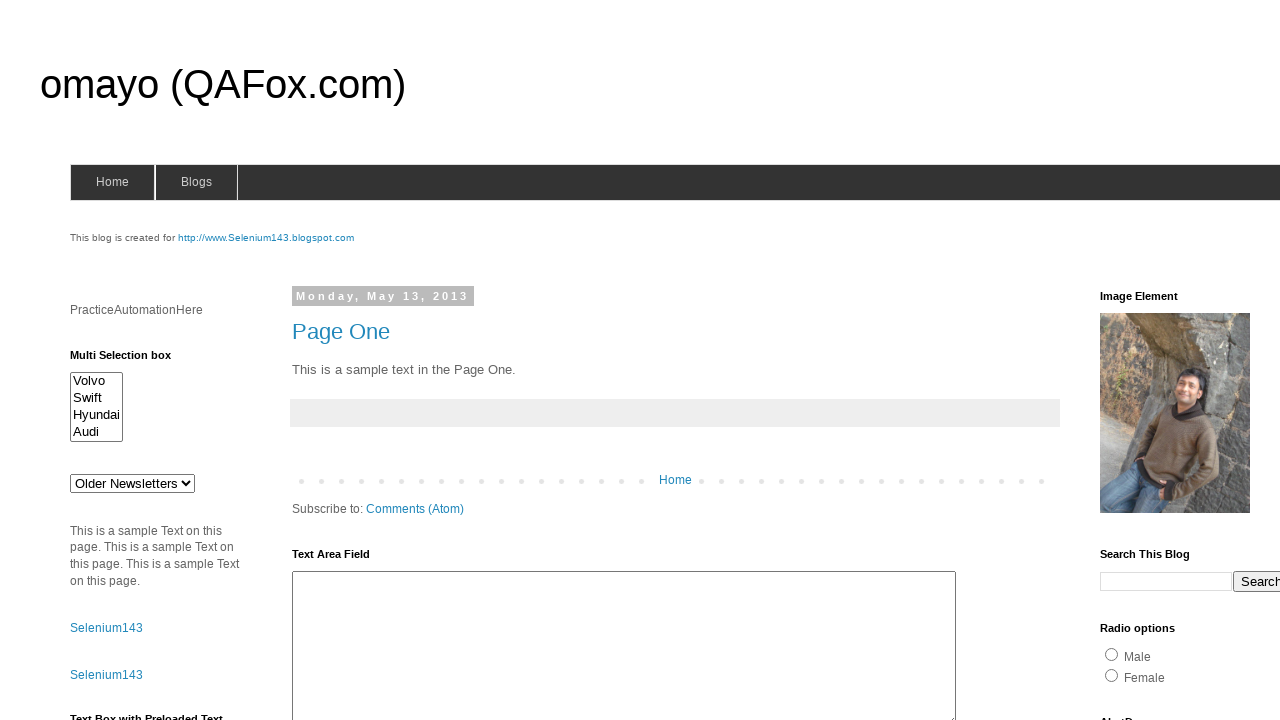

Clicked alert button #alert1 at (1154, 361) on #alert1
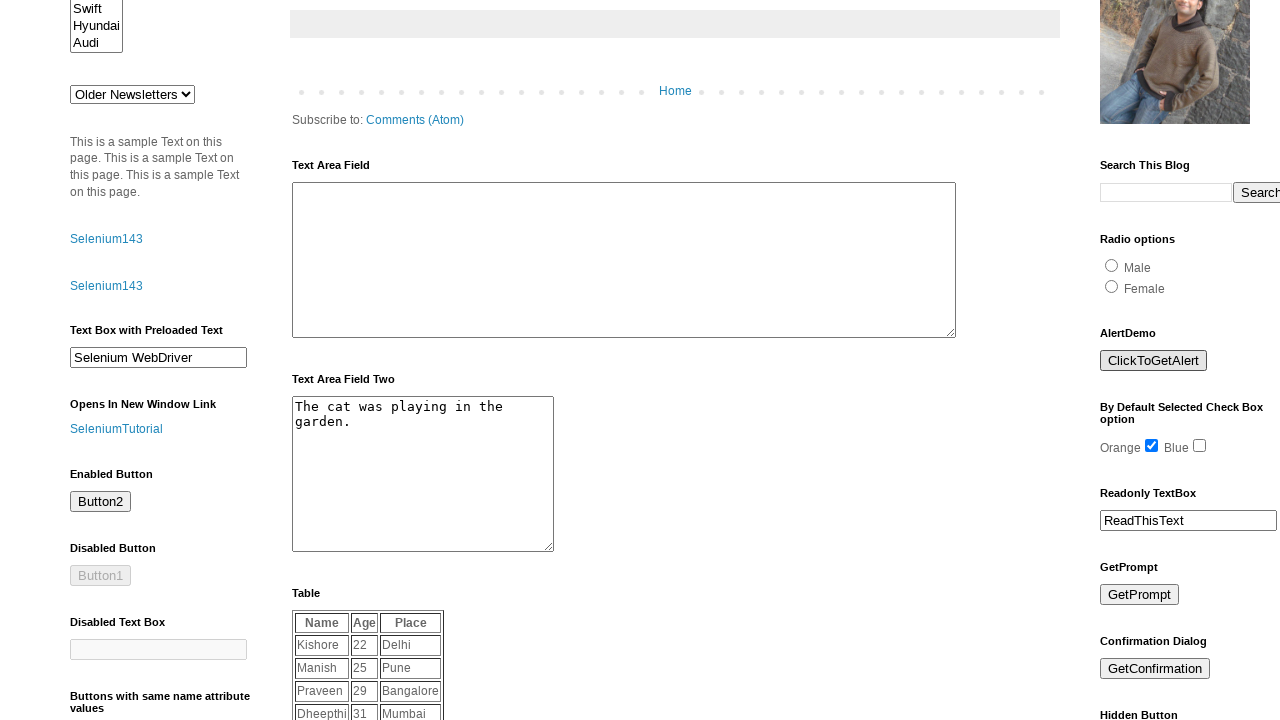

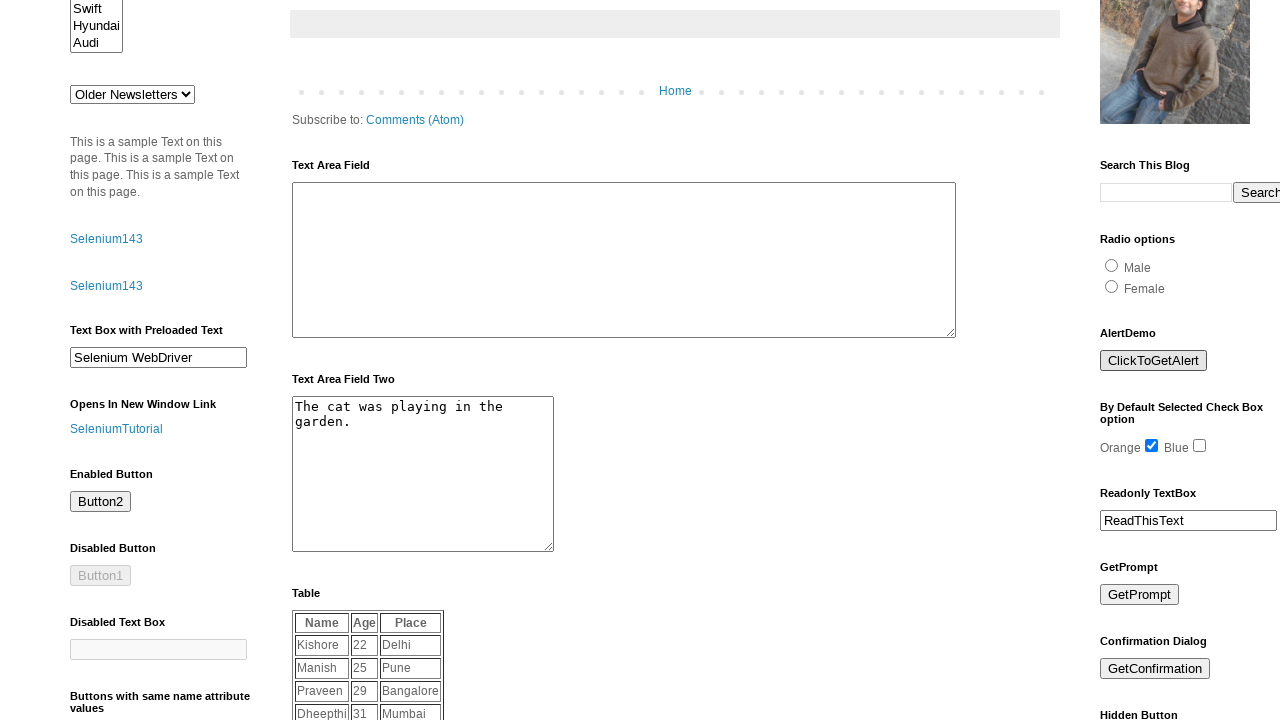